Tests alert window functionality by navigating to the alert with textbox tab, triggering a prompt alert, entering text, and accepting it

Starting URL: https://demo.automationtesting.in/Alerts.html

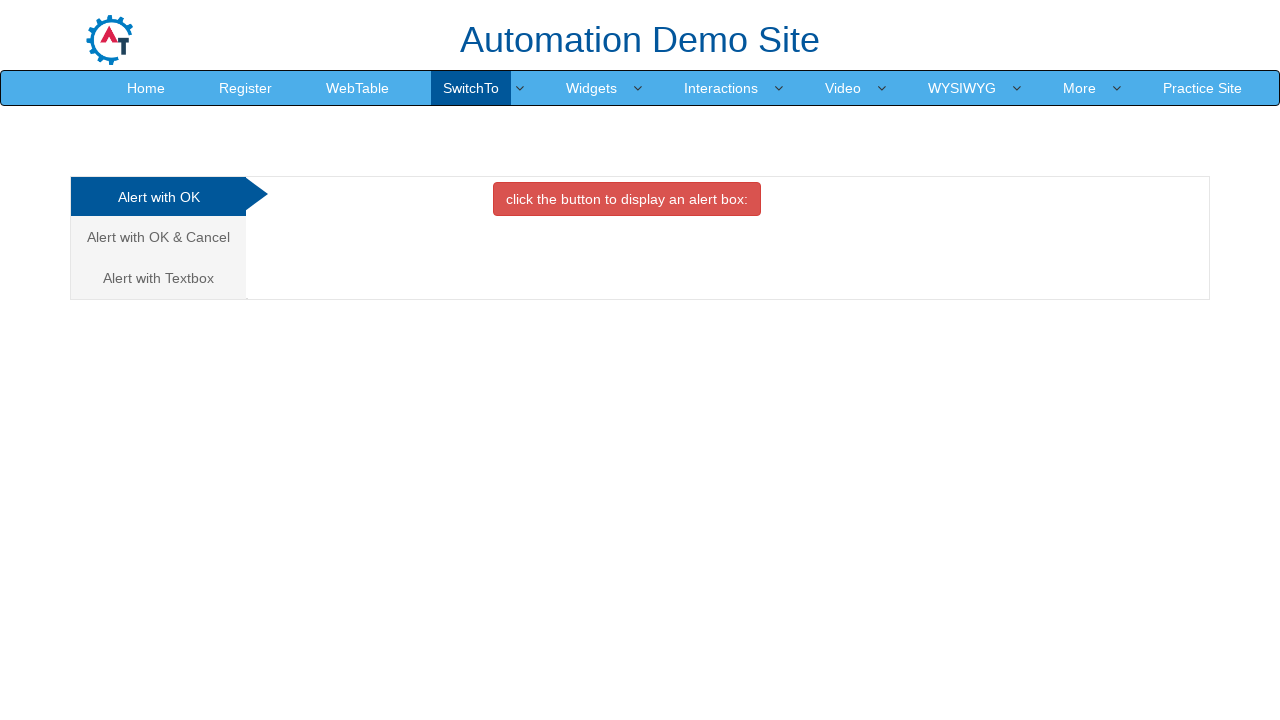

Clicked on the 'Alert with Textbox' tab at (158, 278) on xpath=/html/body/div[1]/div/div/div/div[1]/ul/li[3]/a
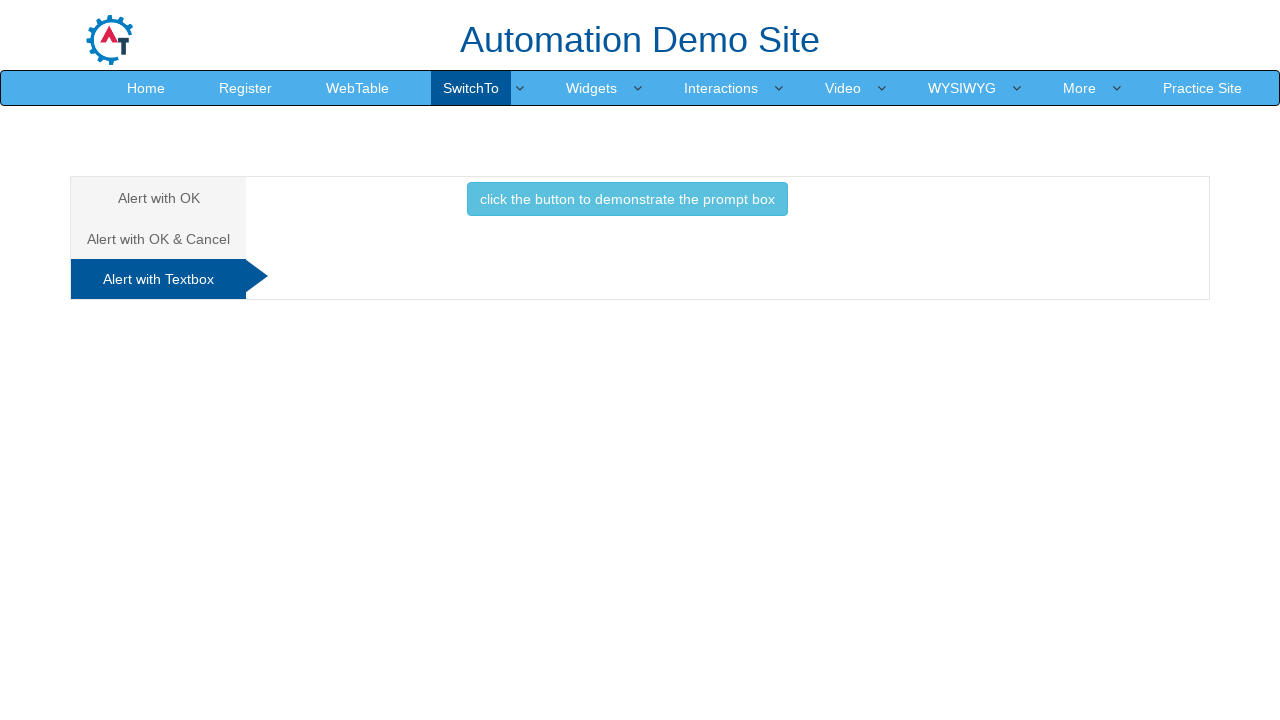

Clicked the button to trigger the prompt alert at (627, 199) on //*[@id="Textbox"]/button
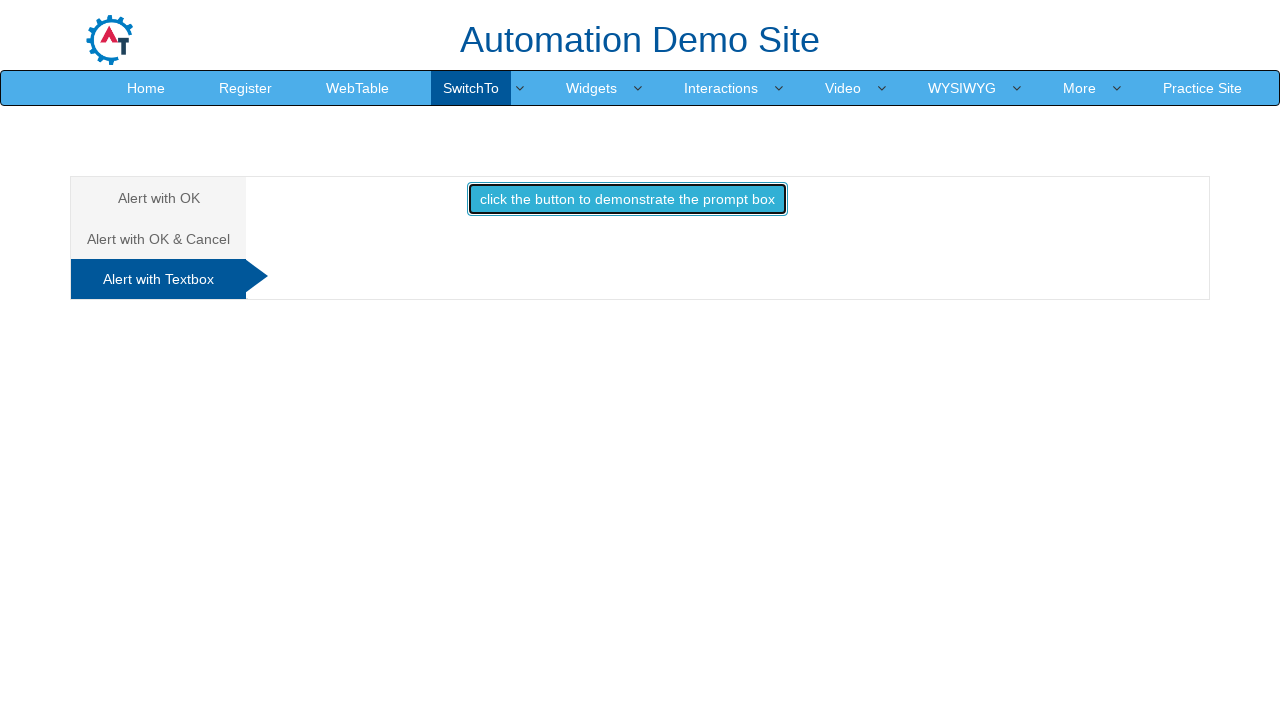

Set up dialog handler to accept prompt with 'Test input message'
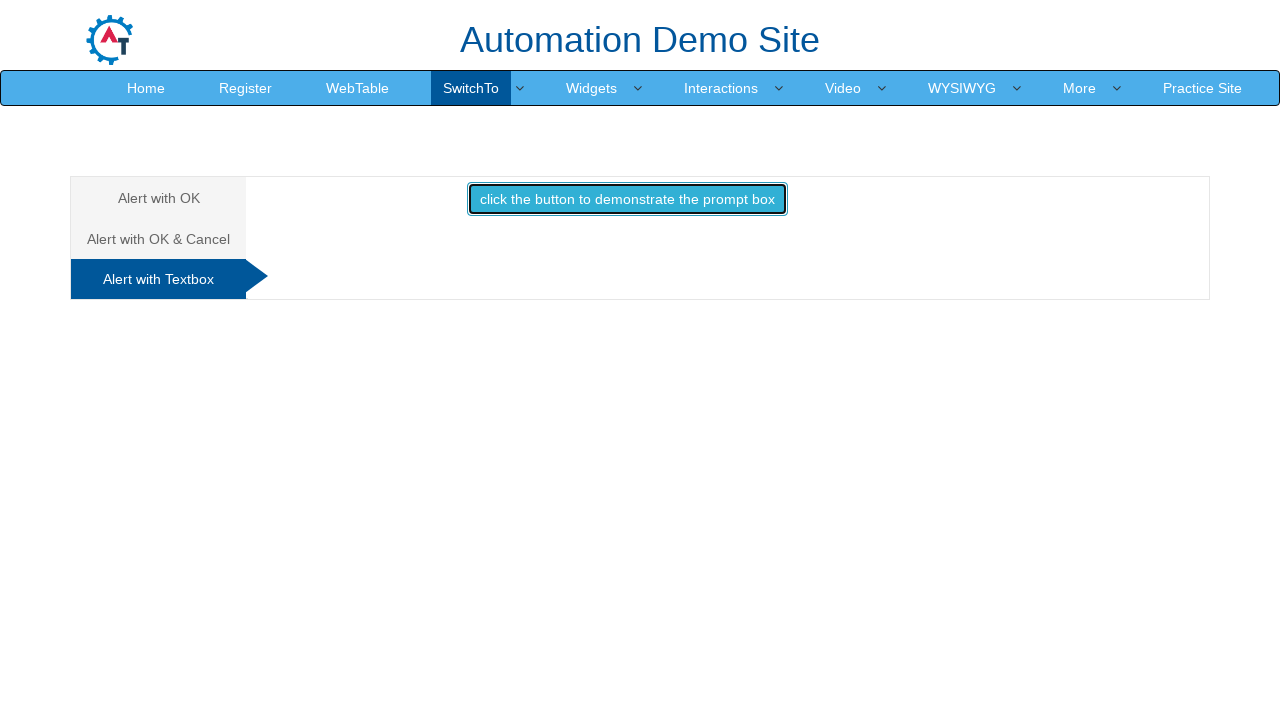

Clicked the button again to trigger the prompt alert with handler active at (627, 199) on //*[@id="Textbox"]/button
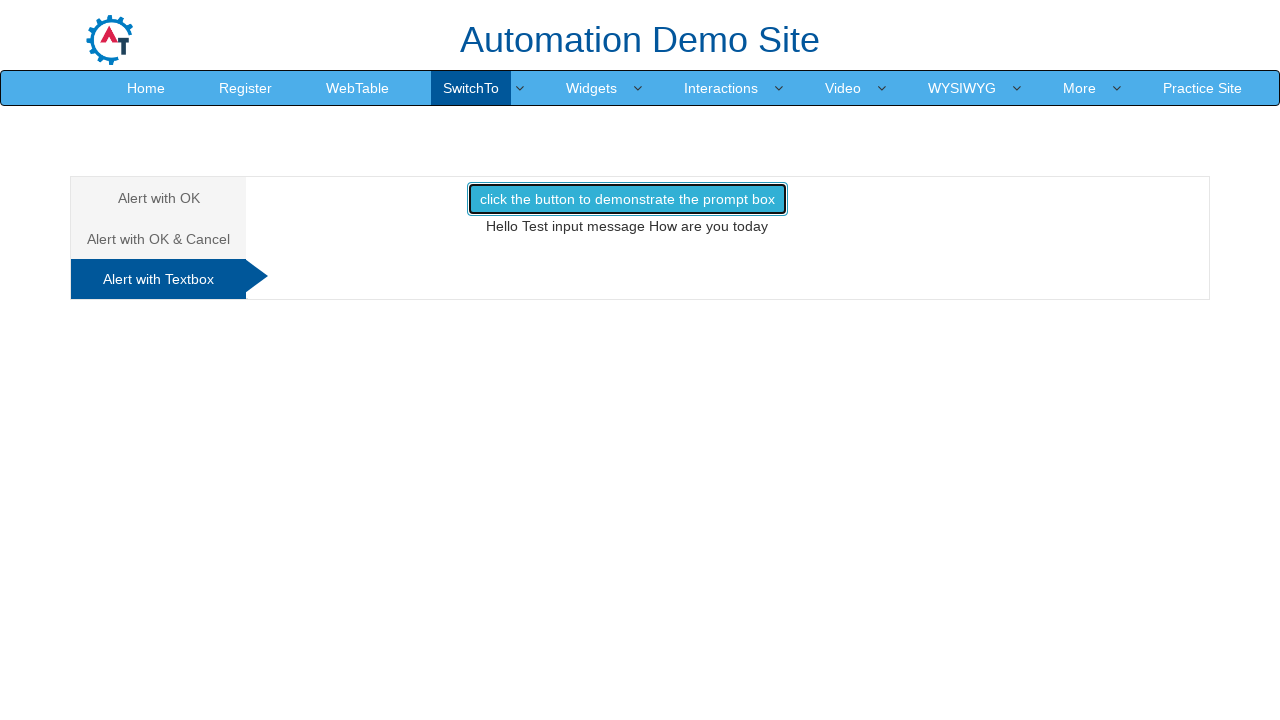

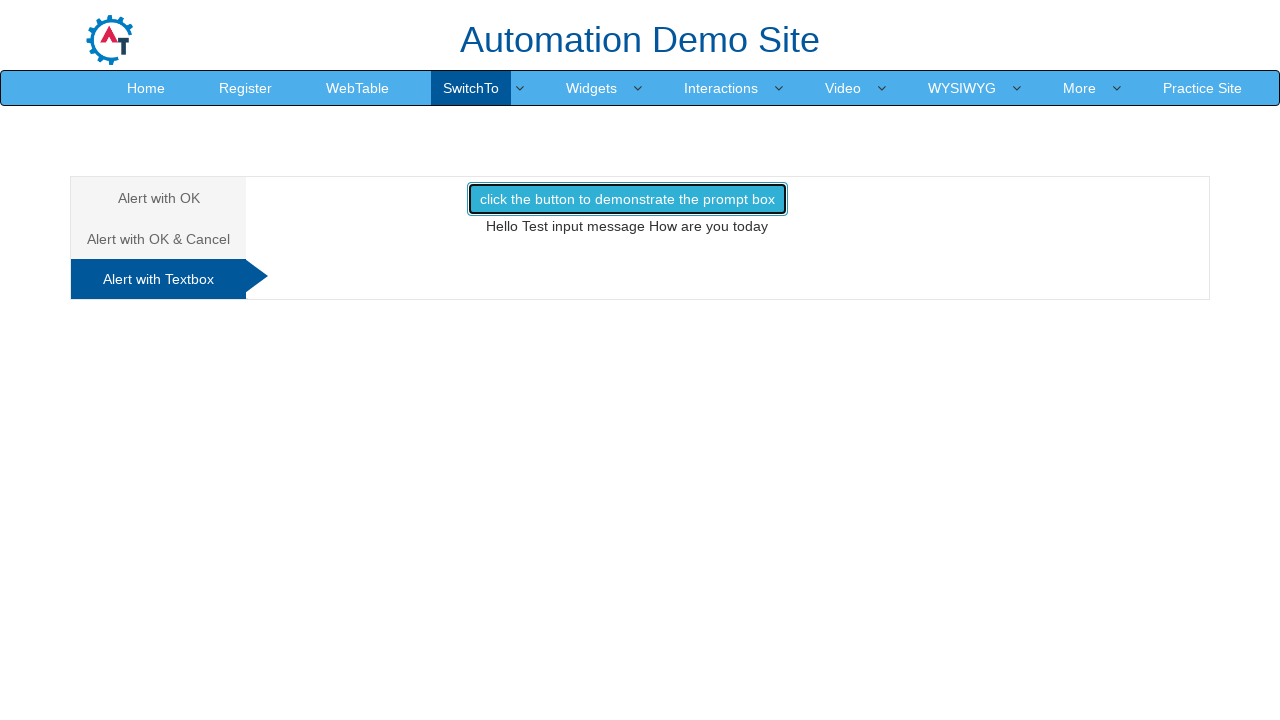